Tests window handling functionality by opening a new window via button click, switching between parent and child windows, and closing them

Starting URL: http://demo.automationtesting.in/Windows.html

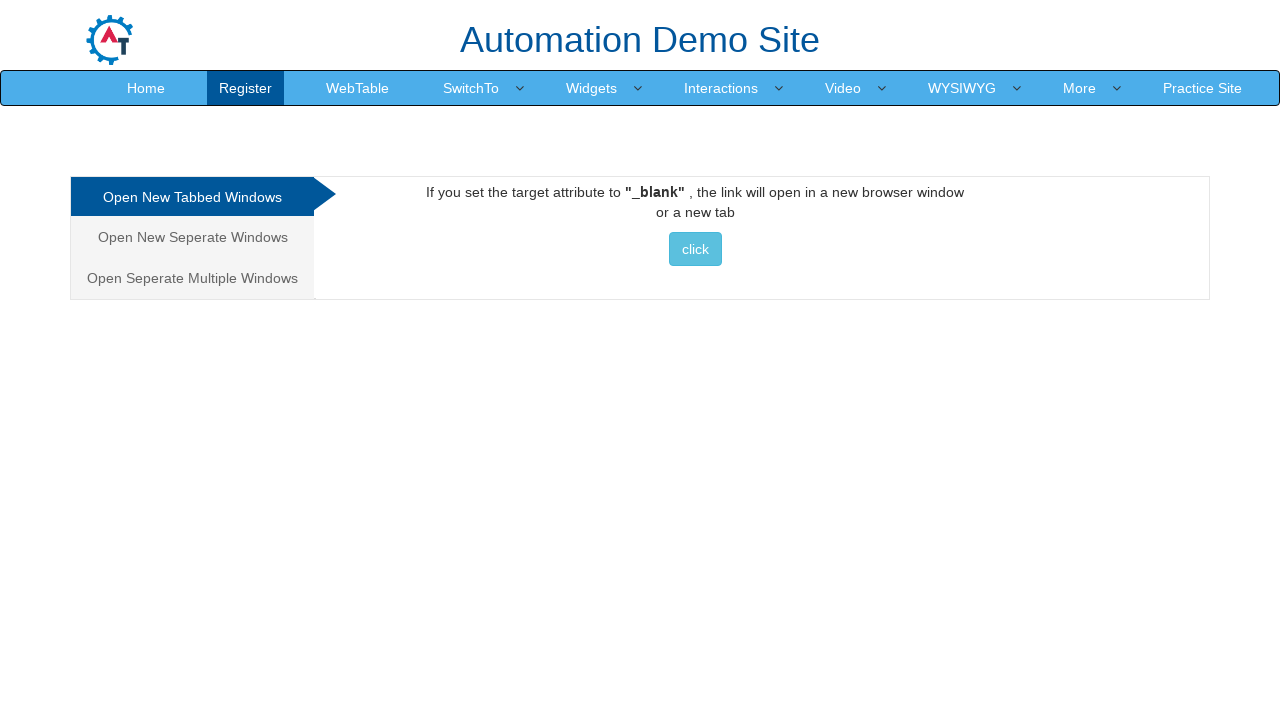

Clicked on 'Open New Seperate Windows' tab at (192, 237) on text=Open New Seperate Windows
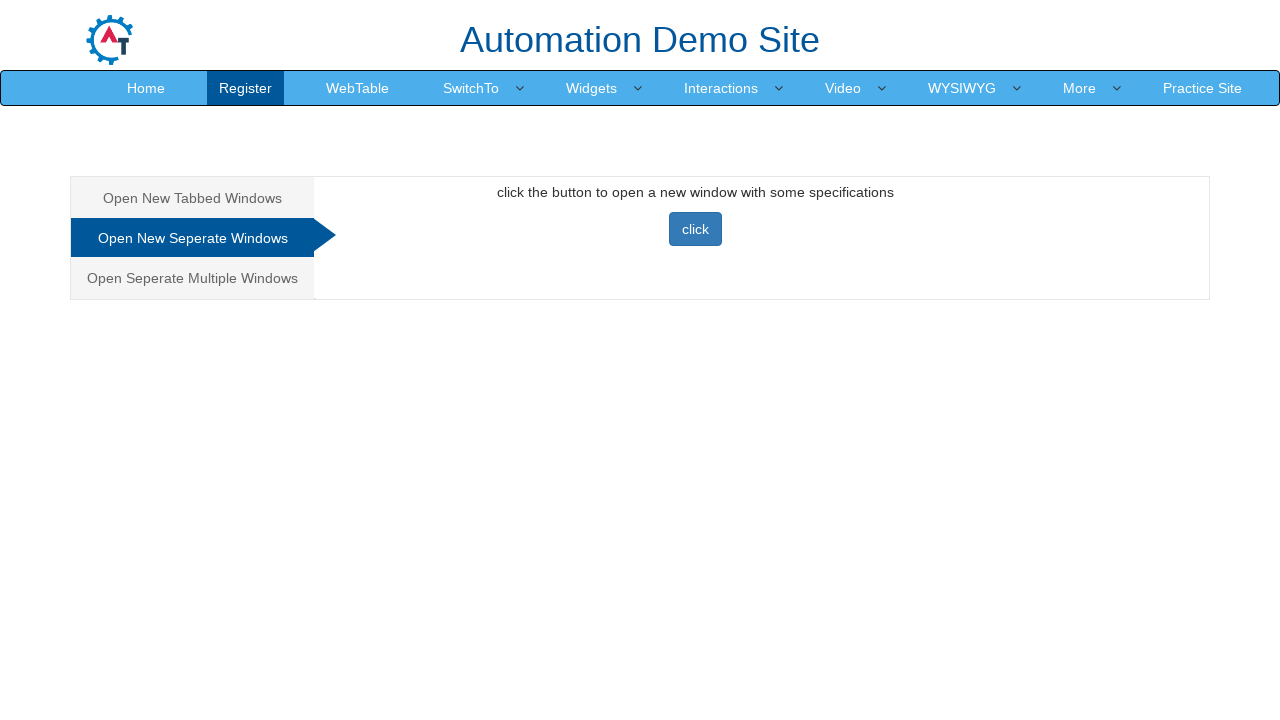

Clicked button to open new window at (695, 229) on button.btn.btn-primary
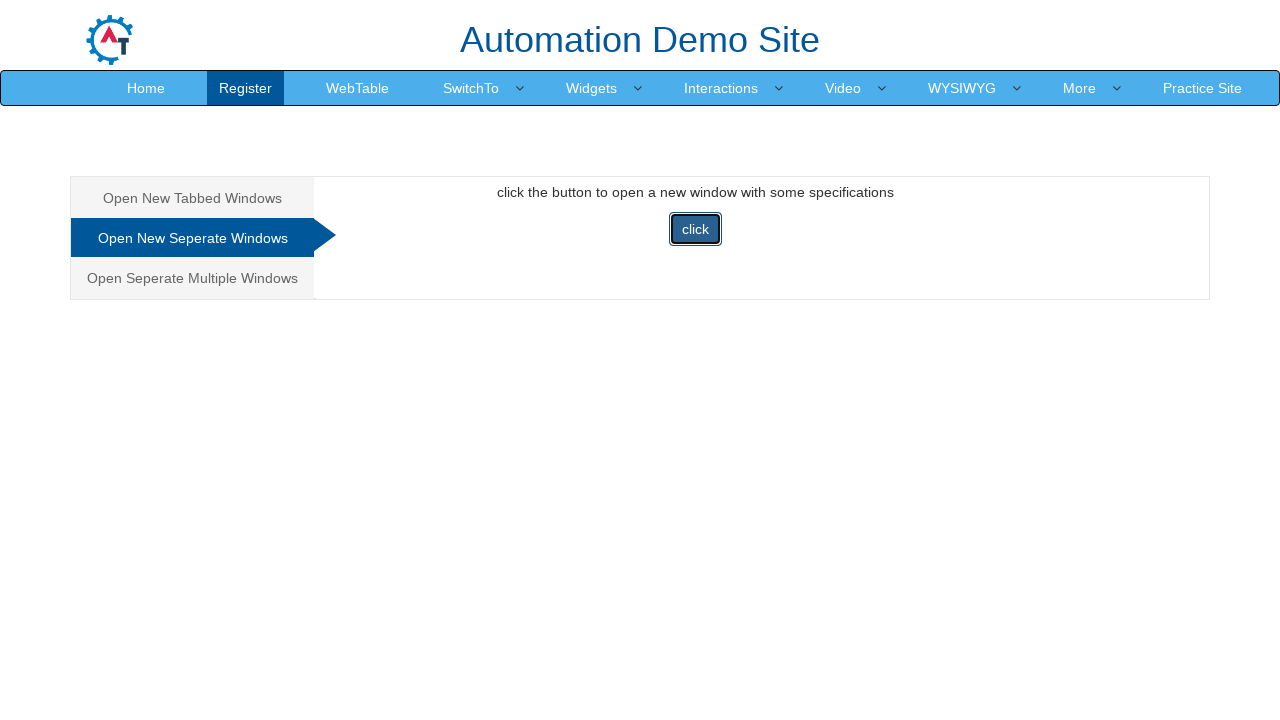

New window loaded and ready
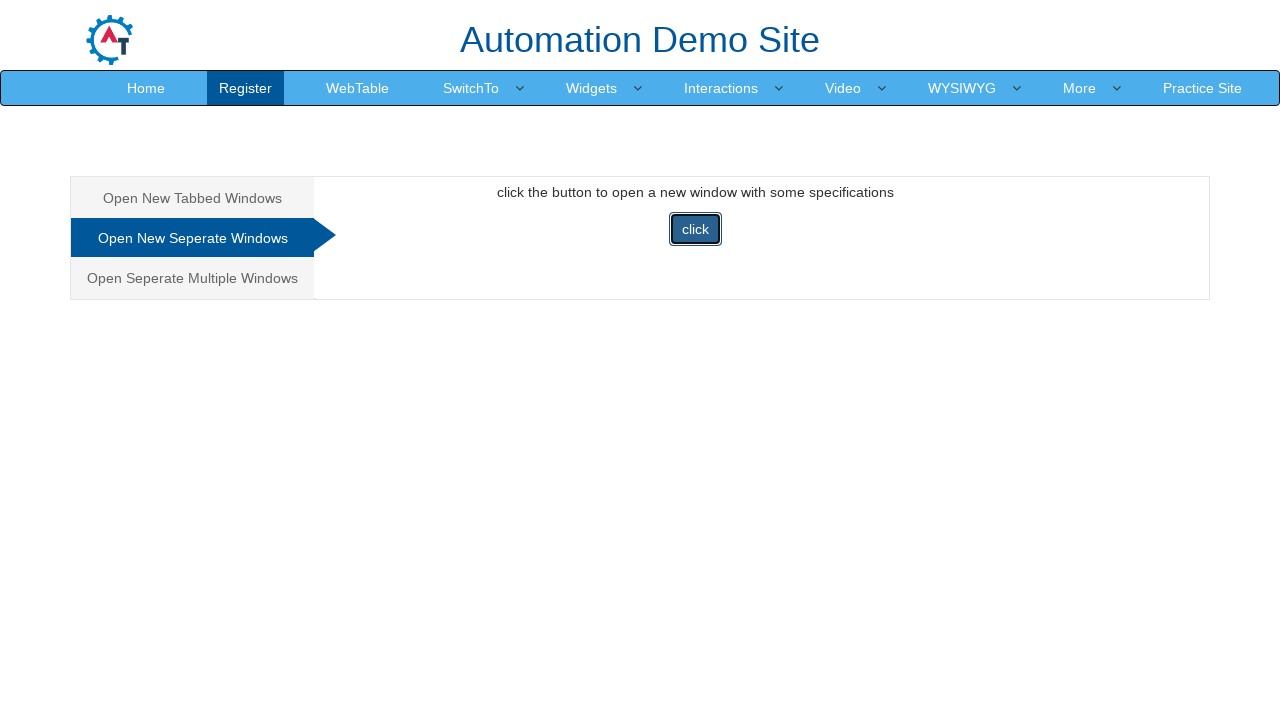

Printed new window title: Selenium
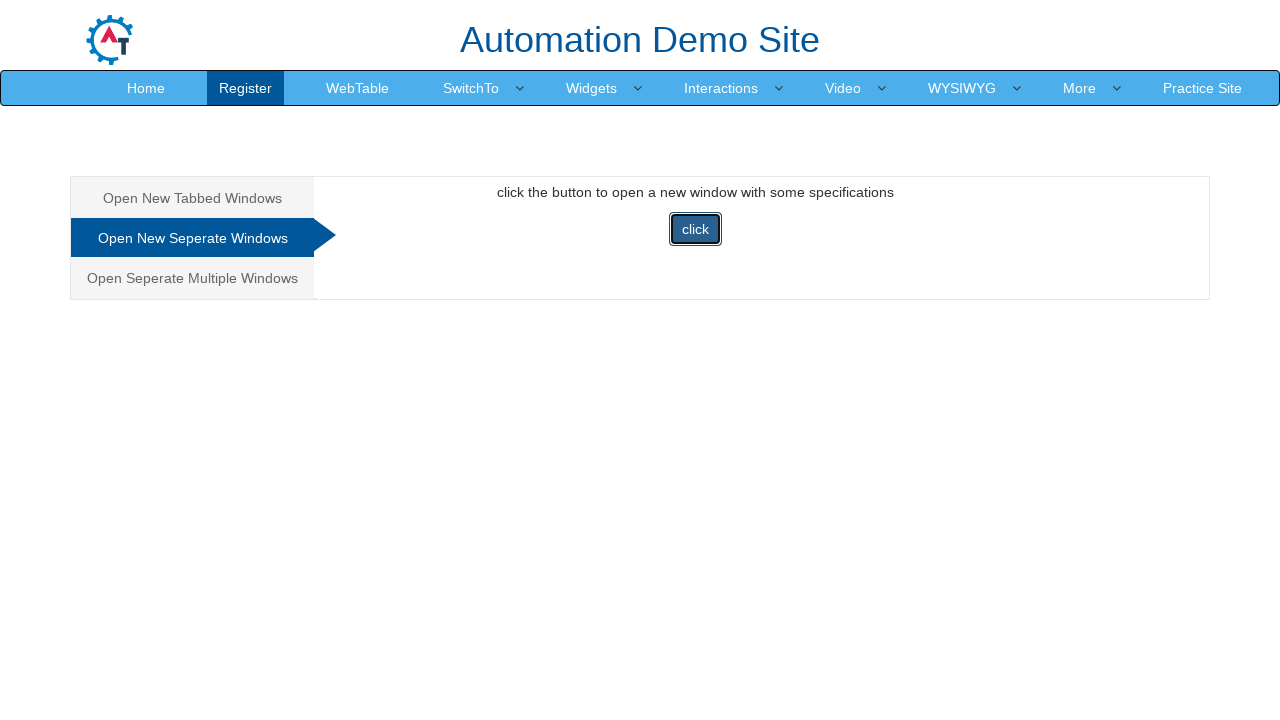

Closed new window
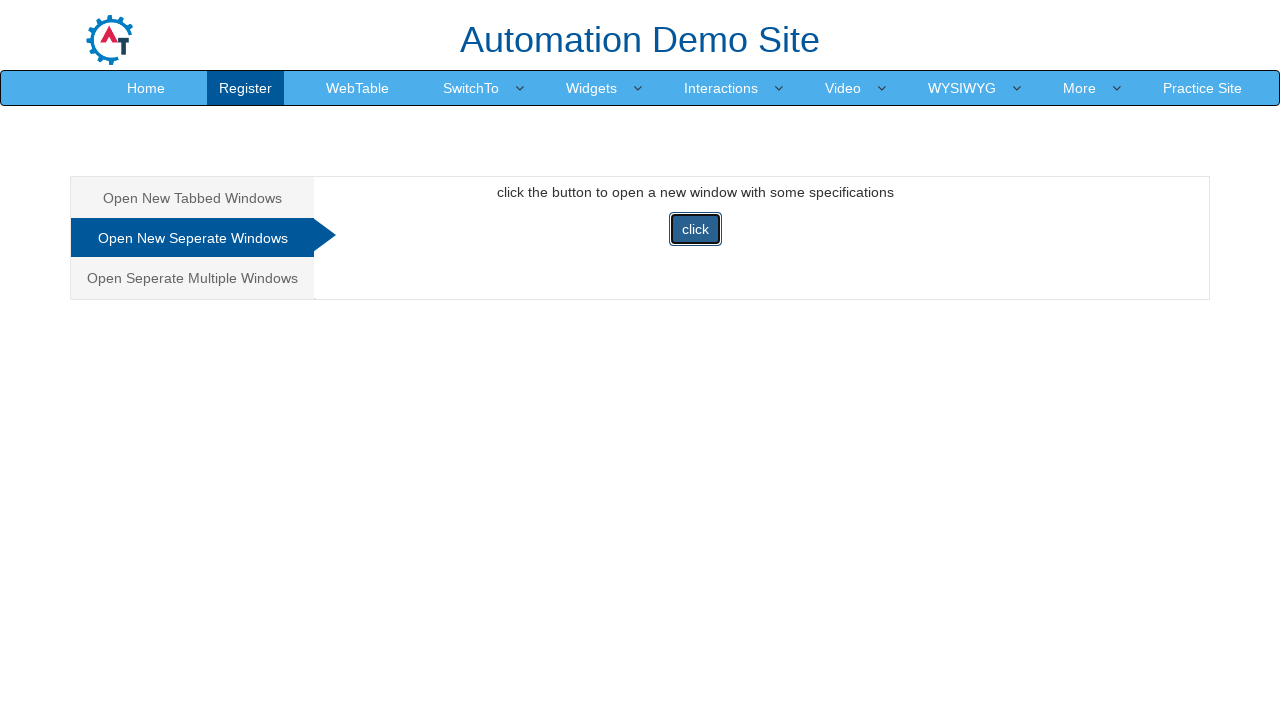

Confirmed original window is still active, title: Frames & windows
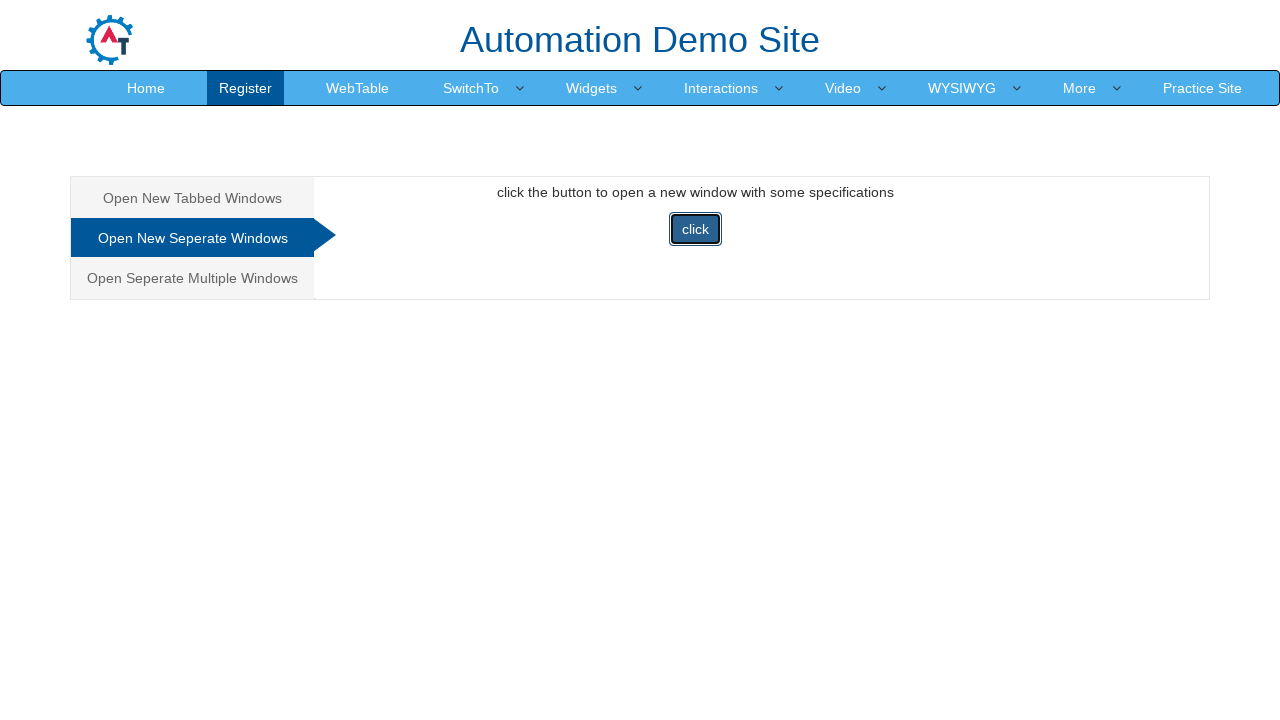

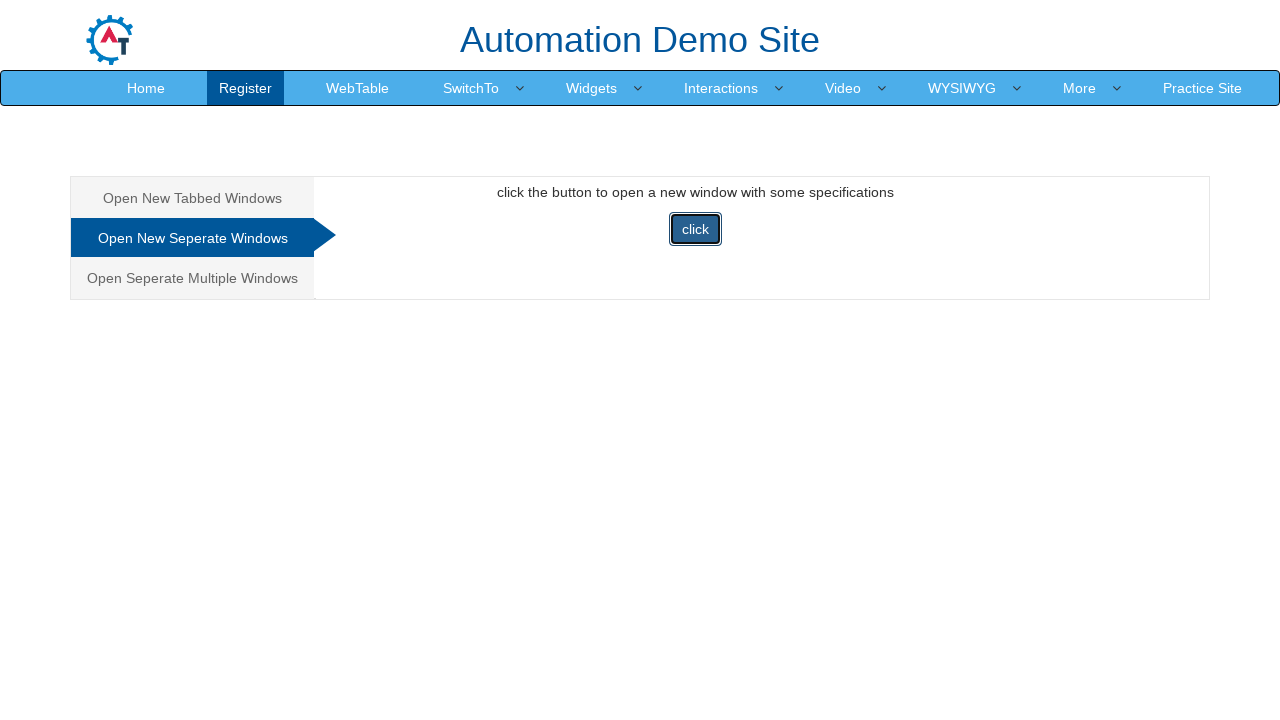